Tests iframe handling by switching to a demo frame, reading content from a droppable element, switching back to default content, and clicking a download link

Starting URL: http://jqueryui.com/droppable/

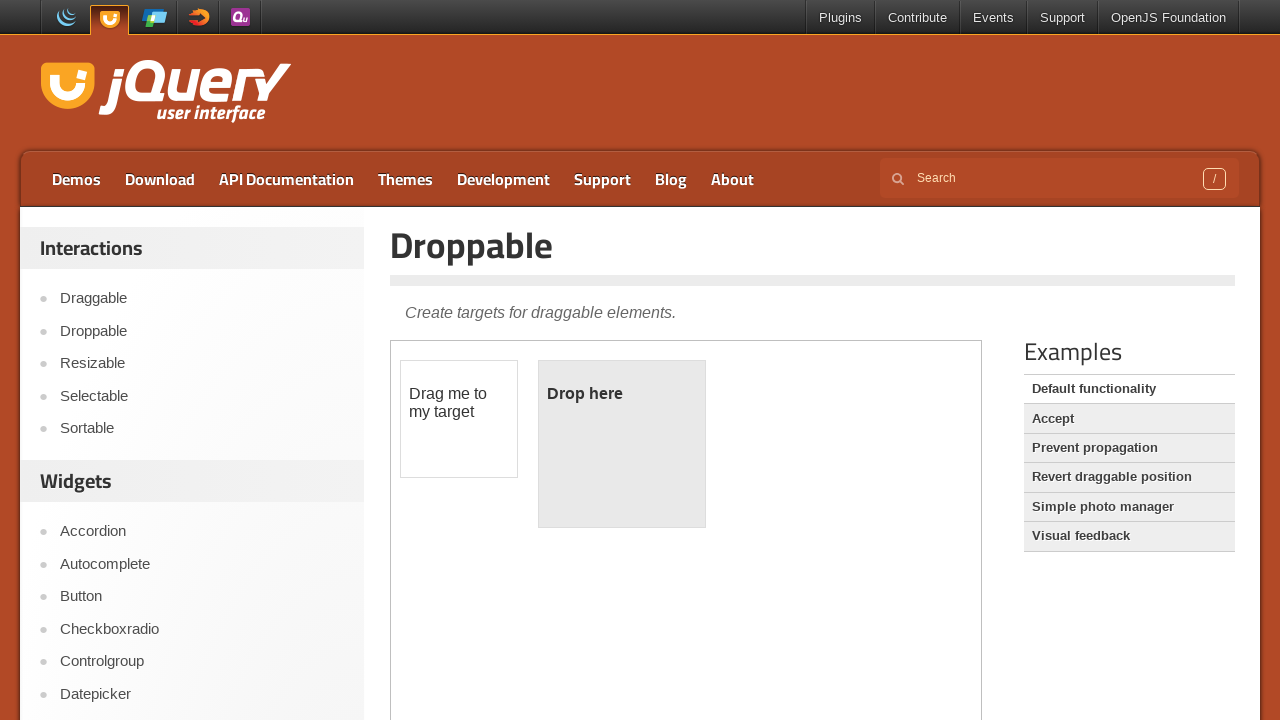

Located demo iframe element
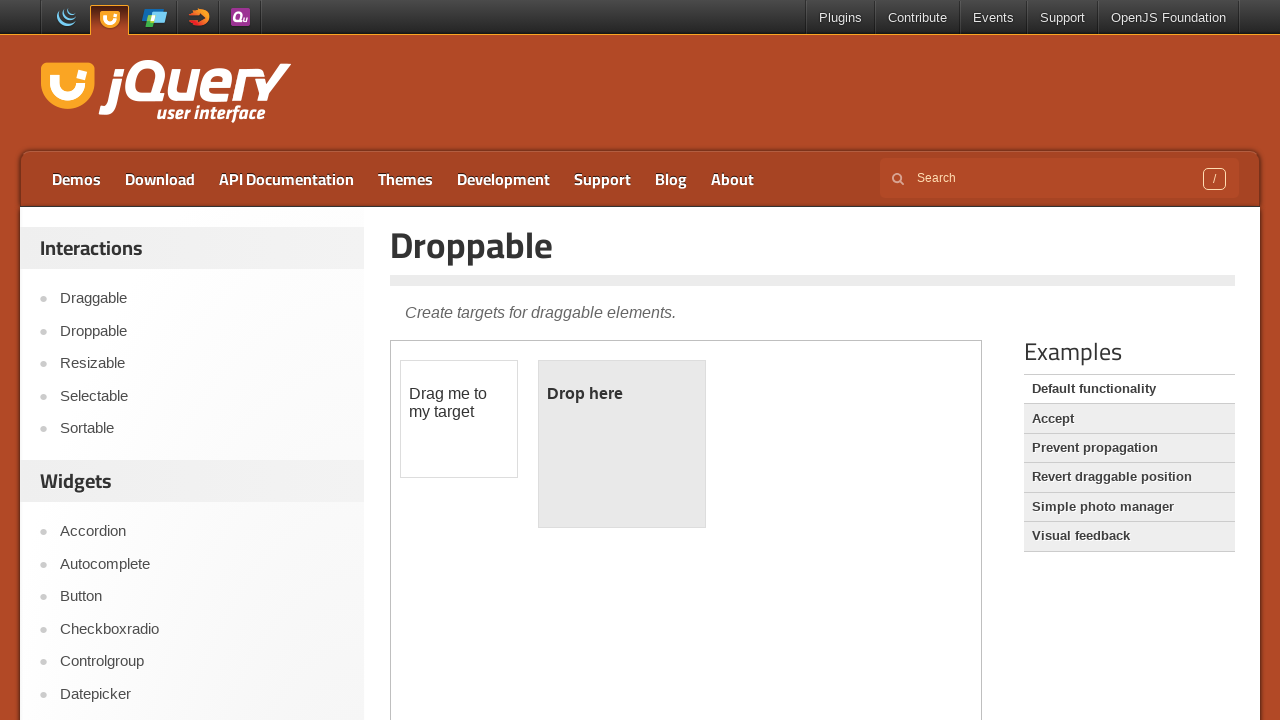

Retrieved text content from droppable element in iframe
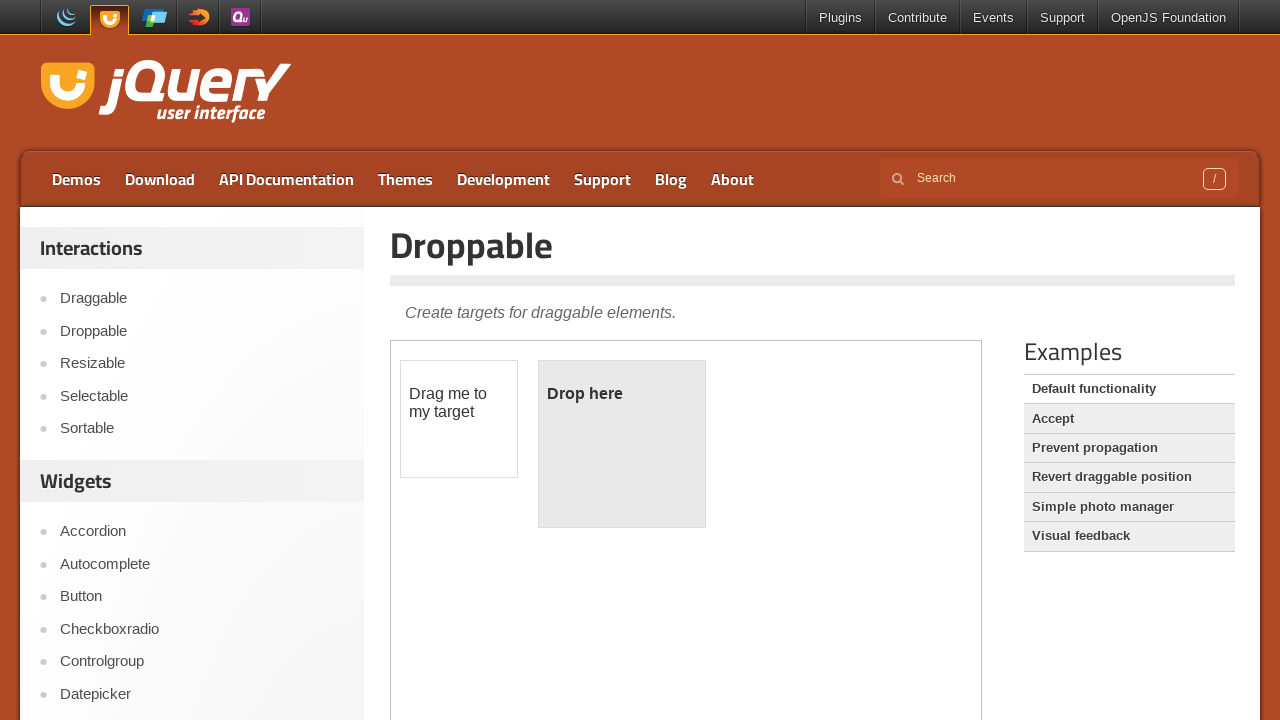

Clicked Download link in main content at (160, 179) on a:text('Download')
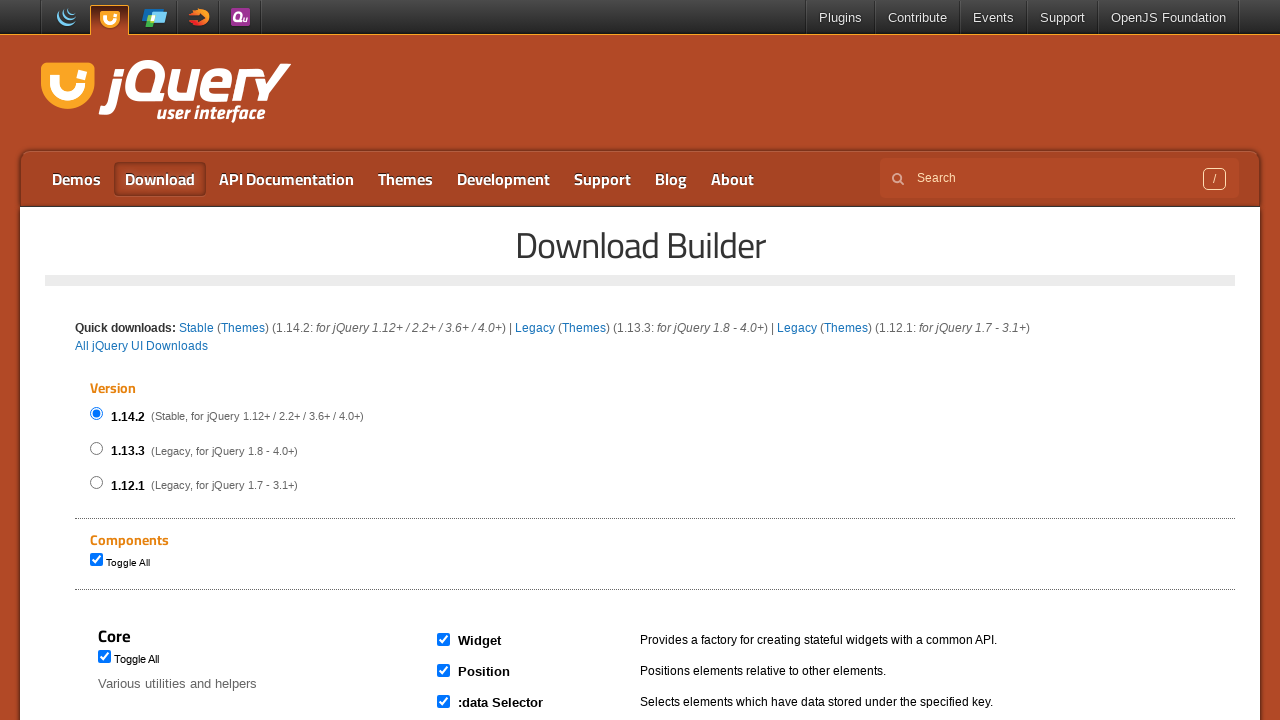

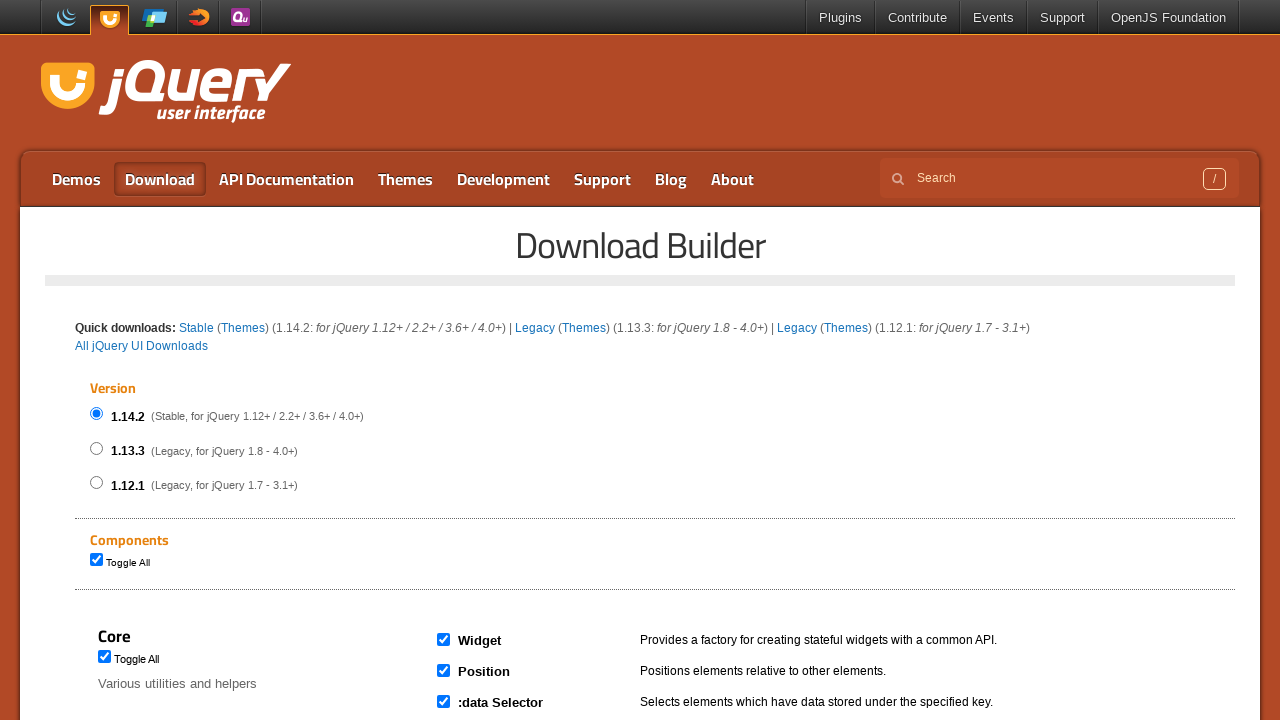